Tests that the Python.org homepage loads correctly and has the expected title

Starting URL: https://www.python.org

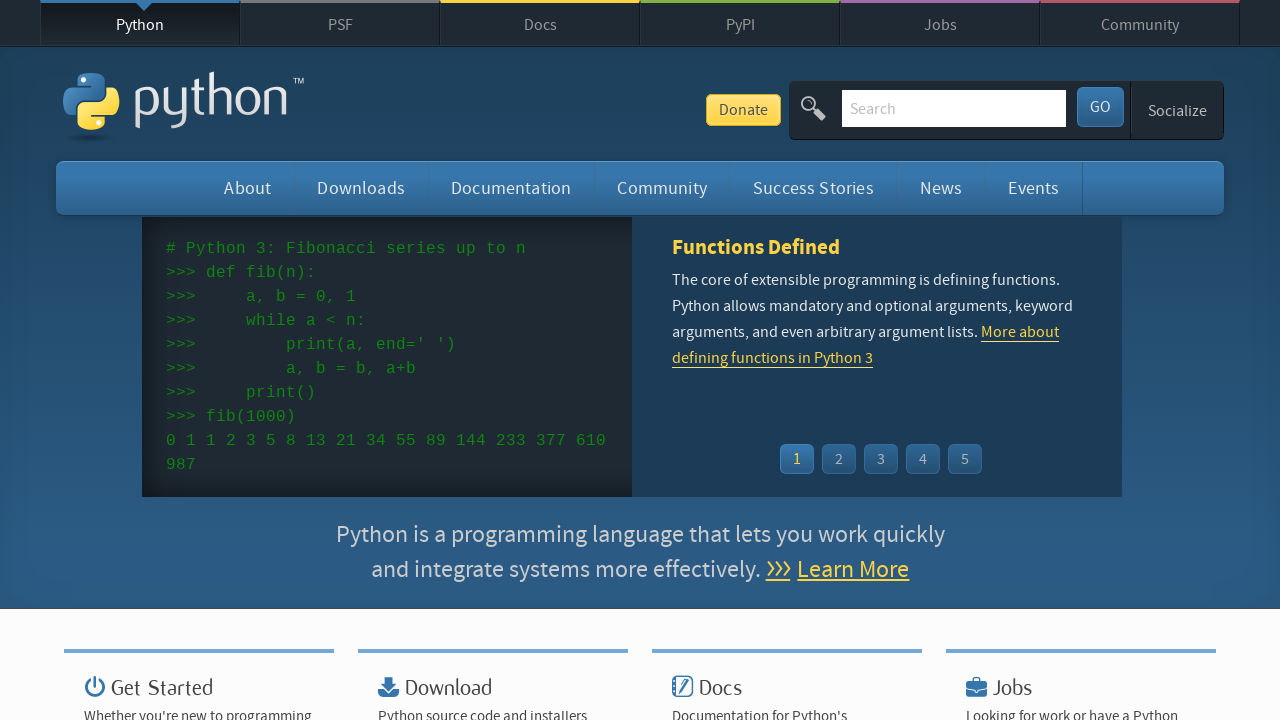

Navigated to Python.org homepage
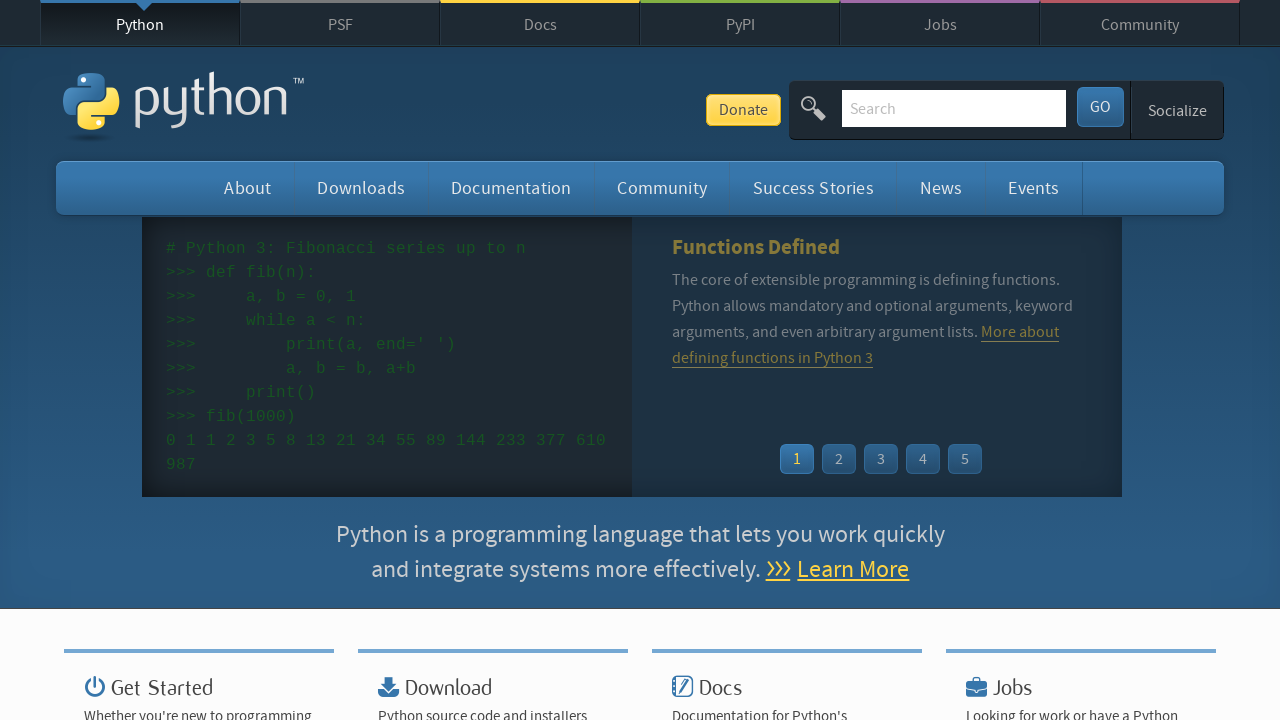

Verified page title is 'Welcome to Python.org'
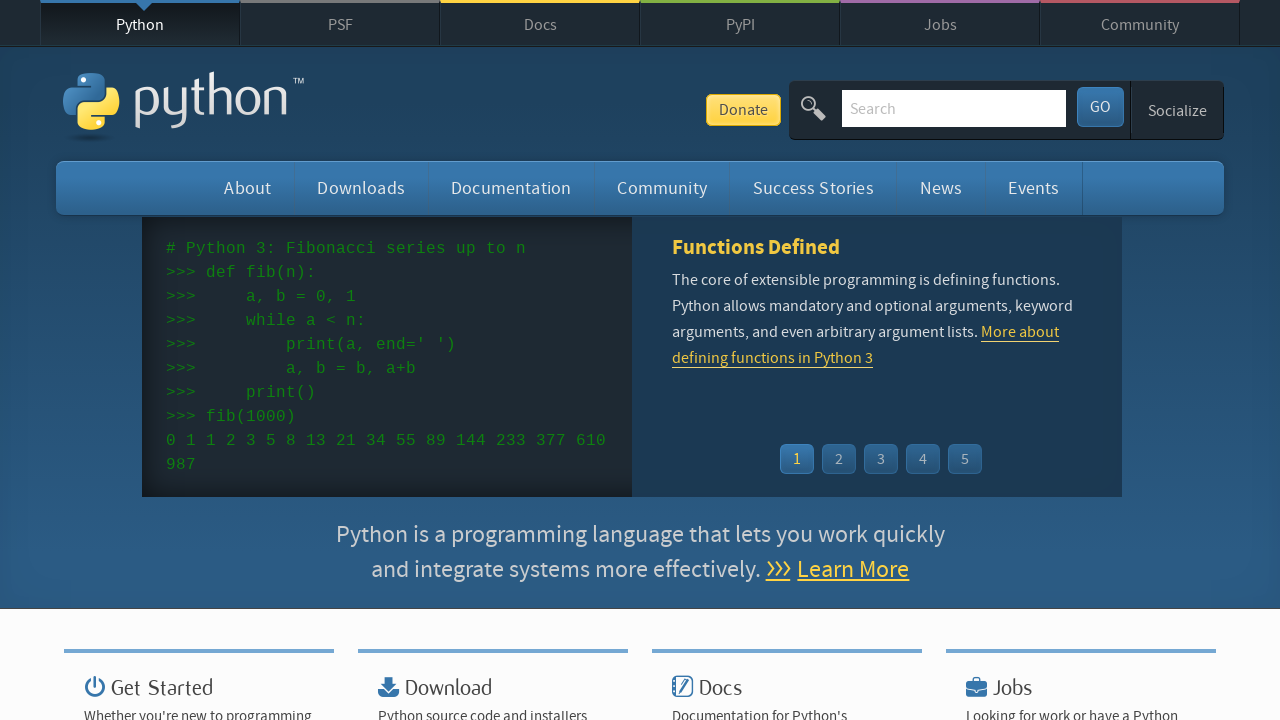

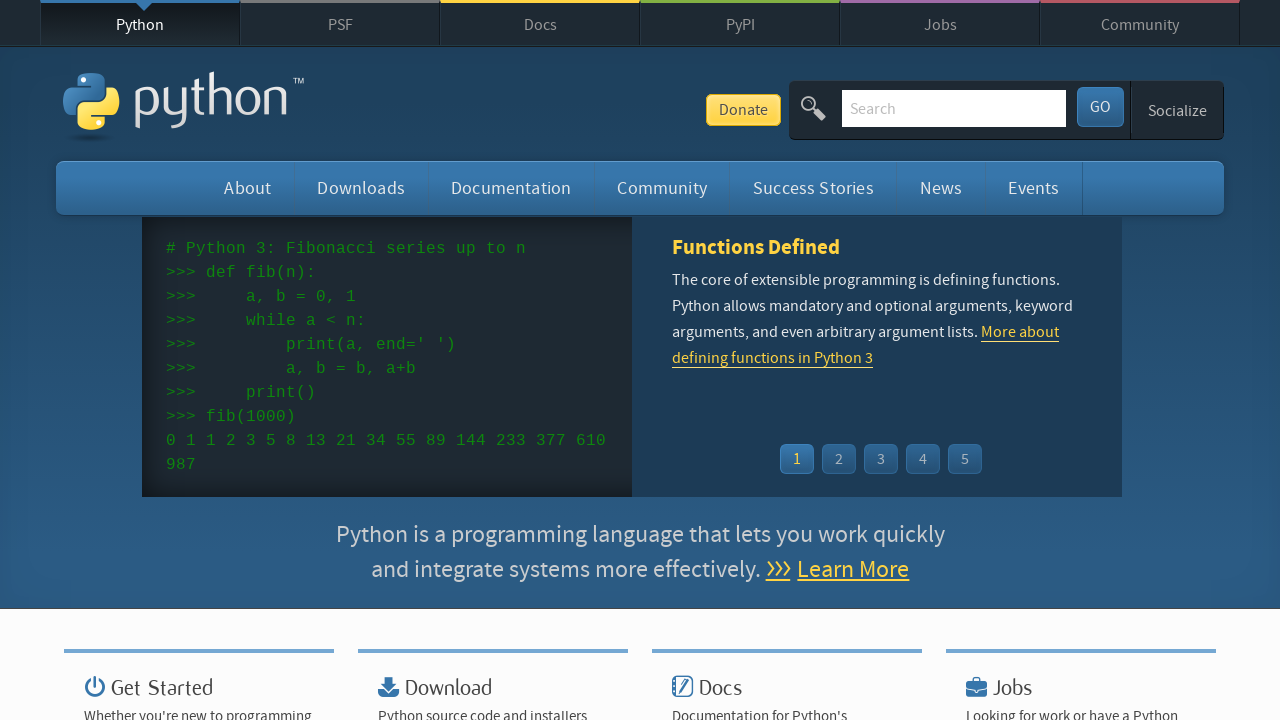